Tests browser window switching functionality by clicking a button that opens a new window with a message, then iterates through all open windows and switches to each one

Starting URL: https://demoqa.com/browser-windows

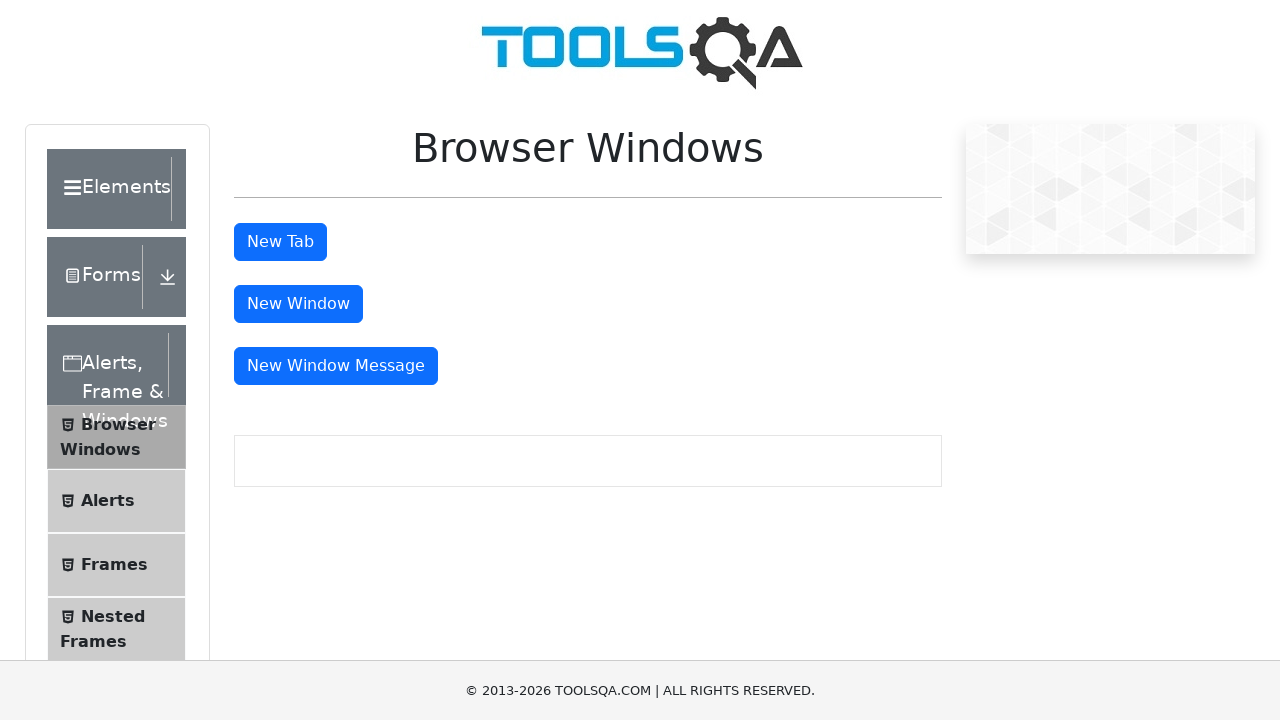

Scrolled to 'New Window Message' button if needed
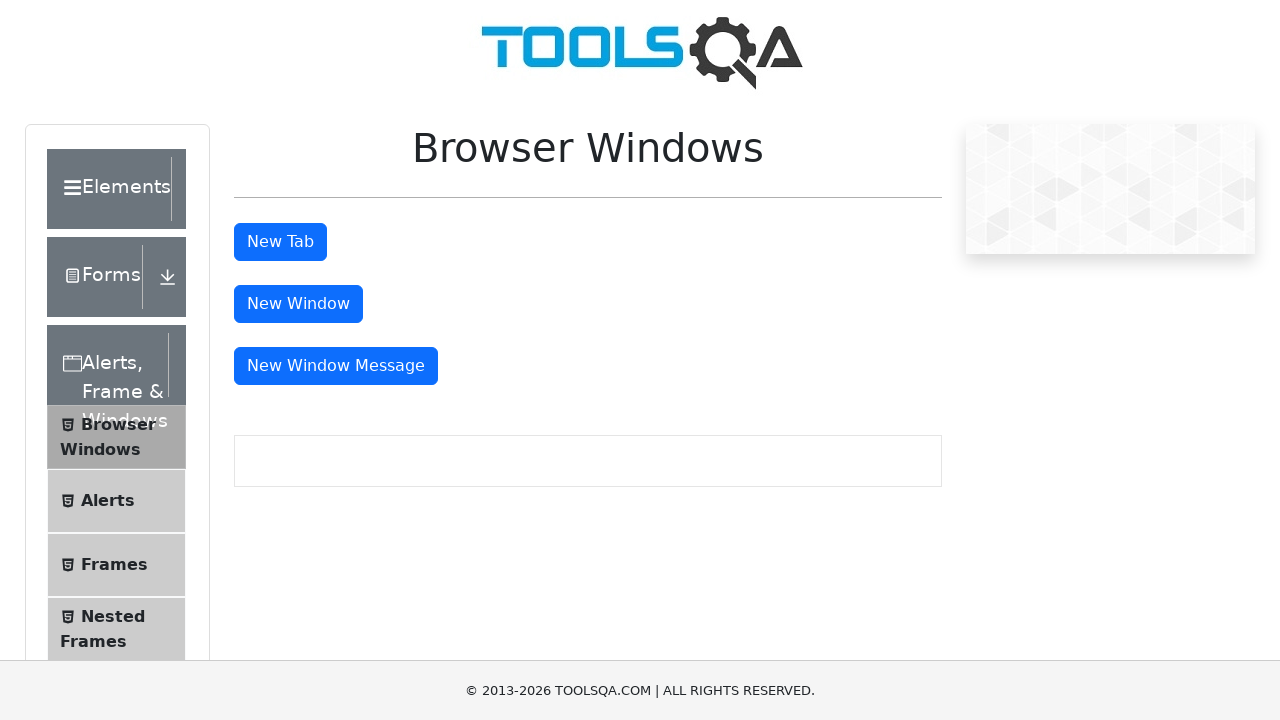

Clicked 'New Window Message' button, new window opened at (336, 366) on #messageWindowButton
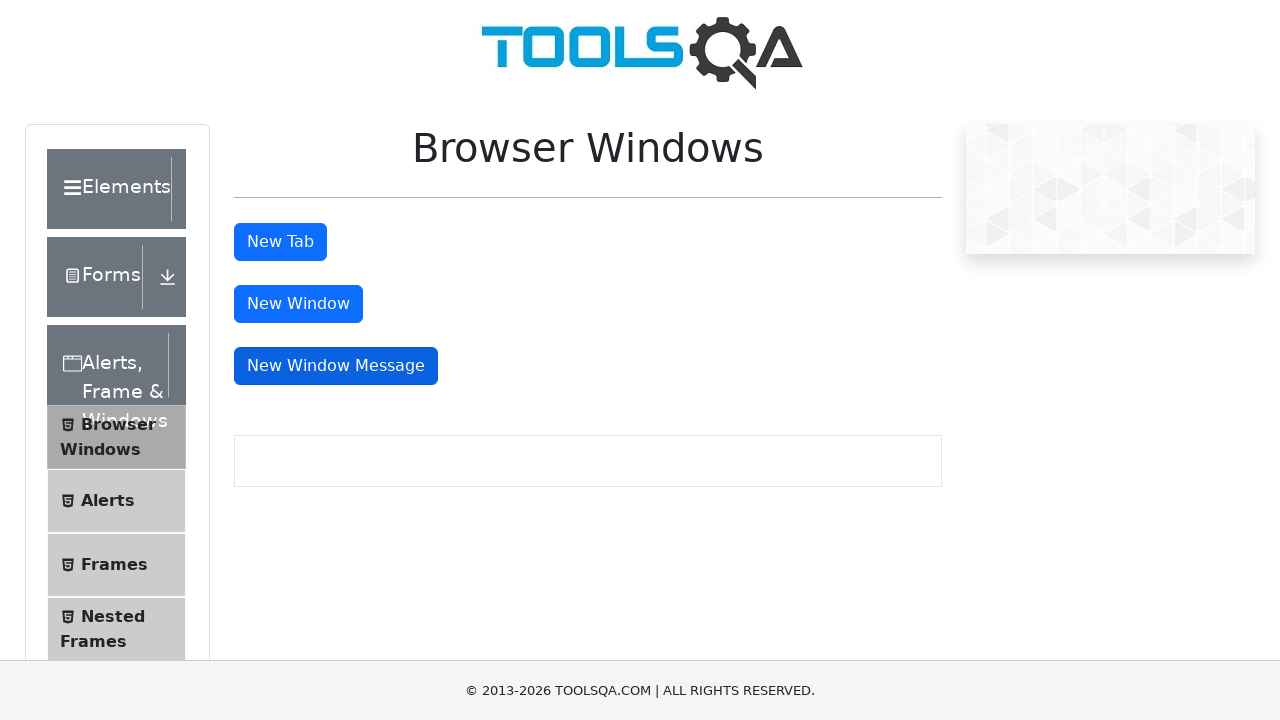

Retrieved the newly opened window page object
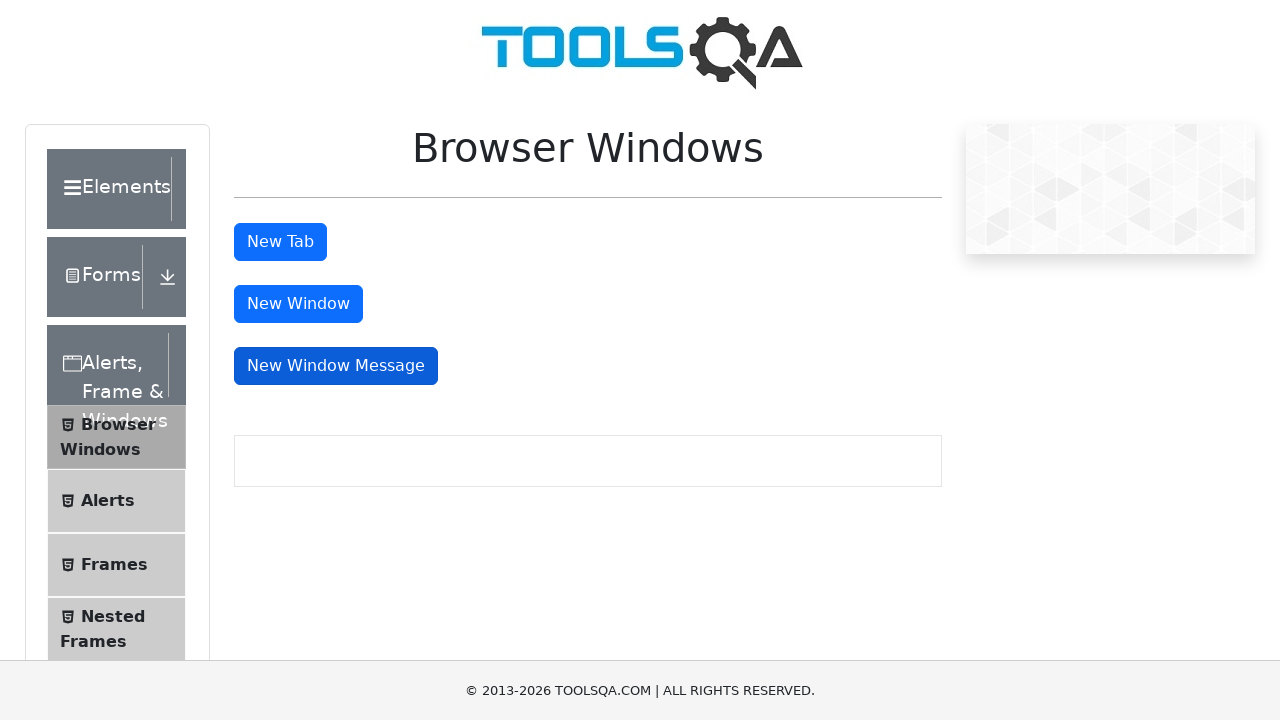

New window loaded completely
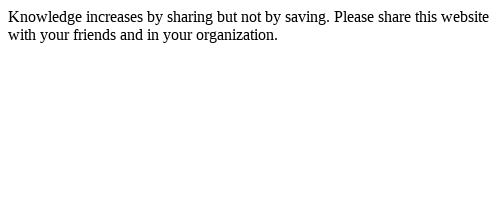

Closed the new window
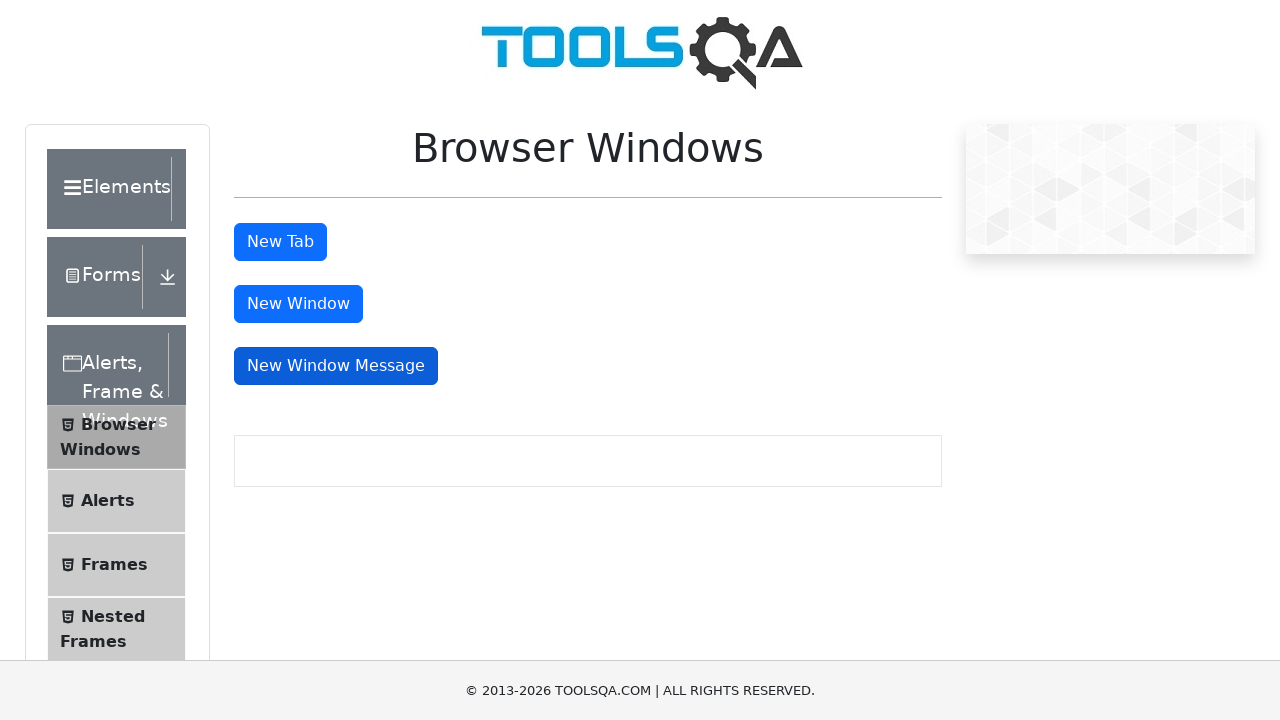

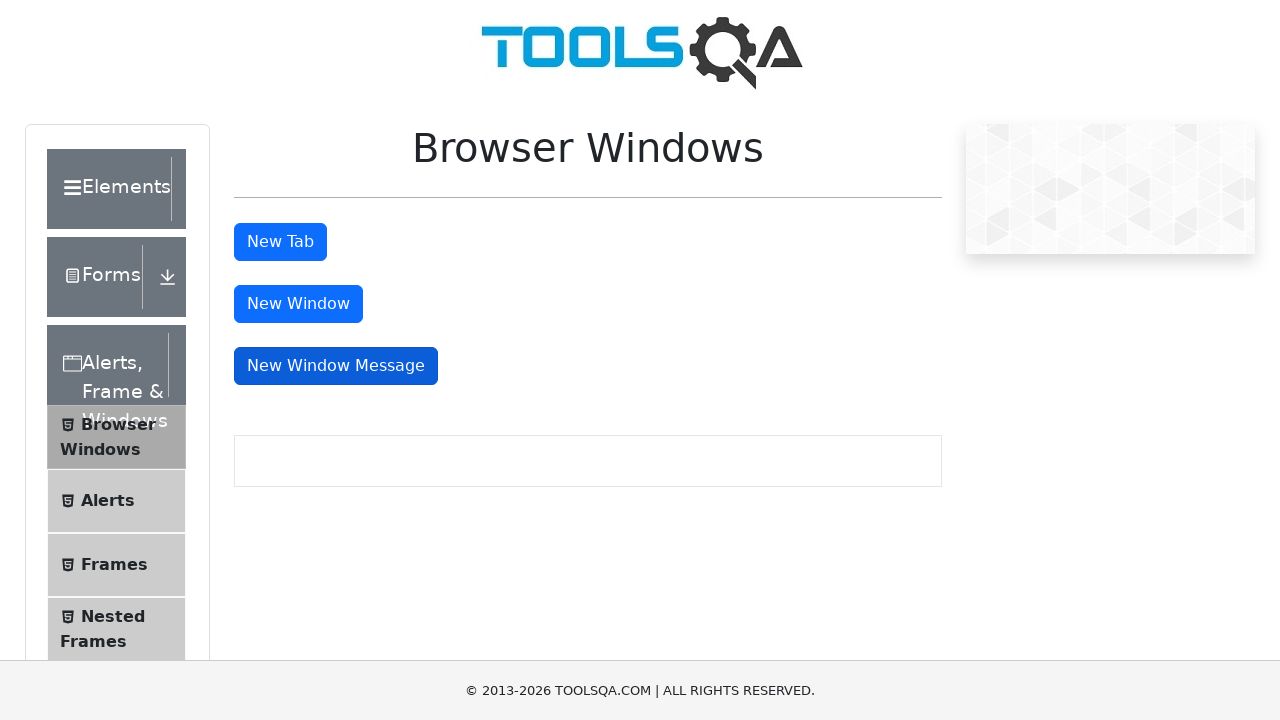